Tests a browser-agnostic approach to switching between multiple windows by tracking window handles before and after clicking a link, then identifying the new window by comparing handle sets.

Starting URL: http://the-internet.herokuapp.com/windows

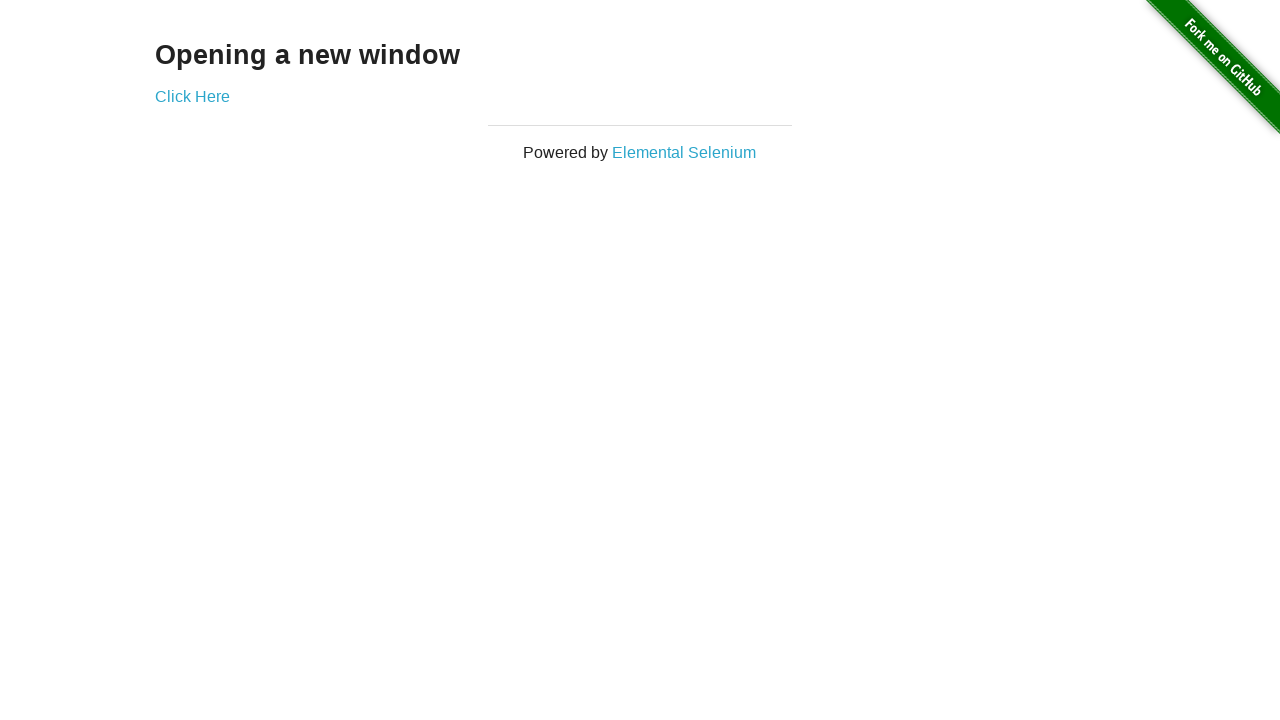

Stored initial pages from browser context
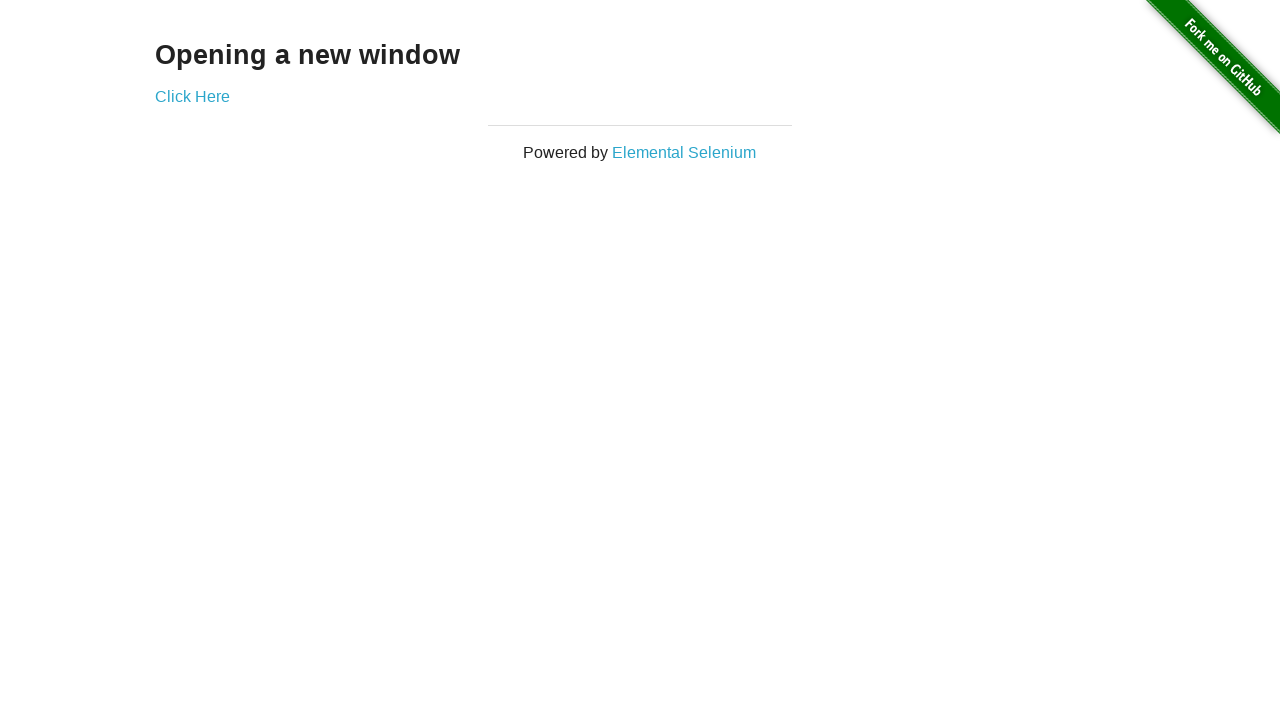

Clicked link to open new window and captured new page at (192, 96) on .example a
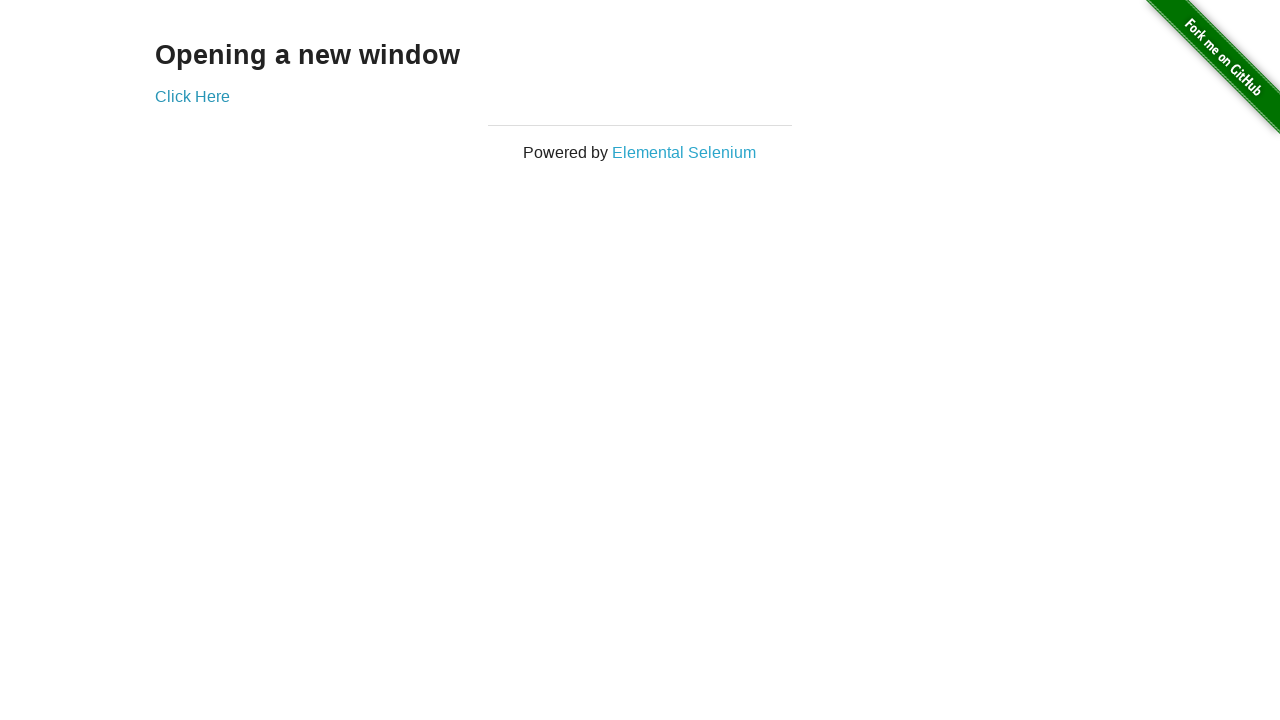

Assigned new page from expected page info
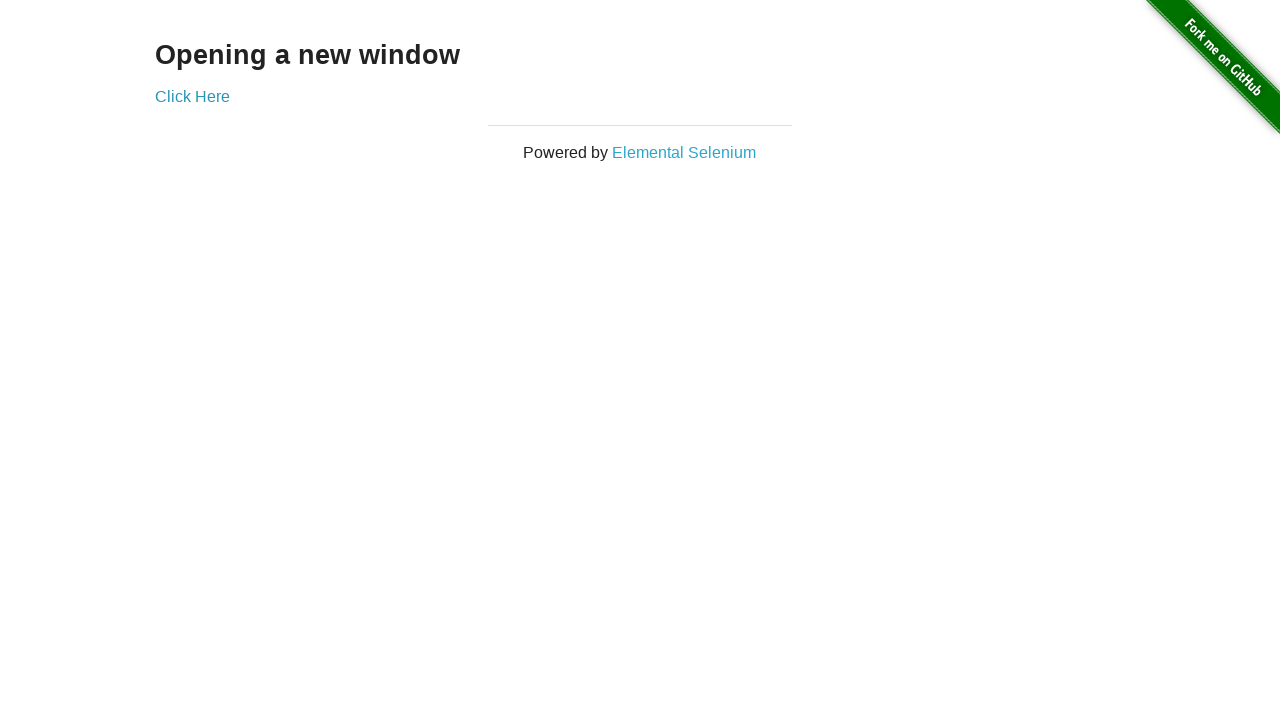

Verified original window title is not 'New Window'
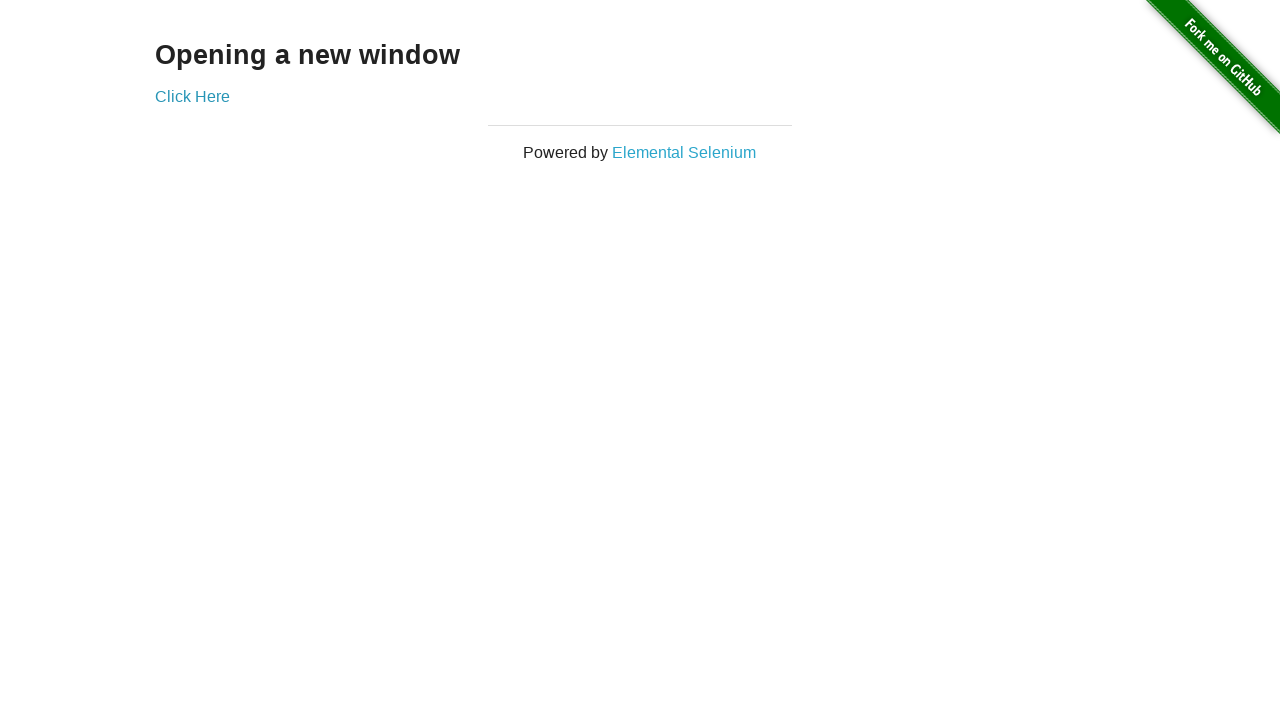

Waited for new page to load completely
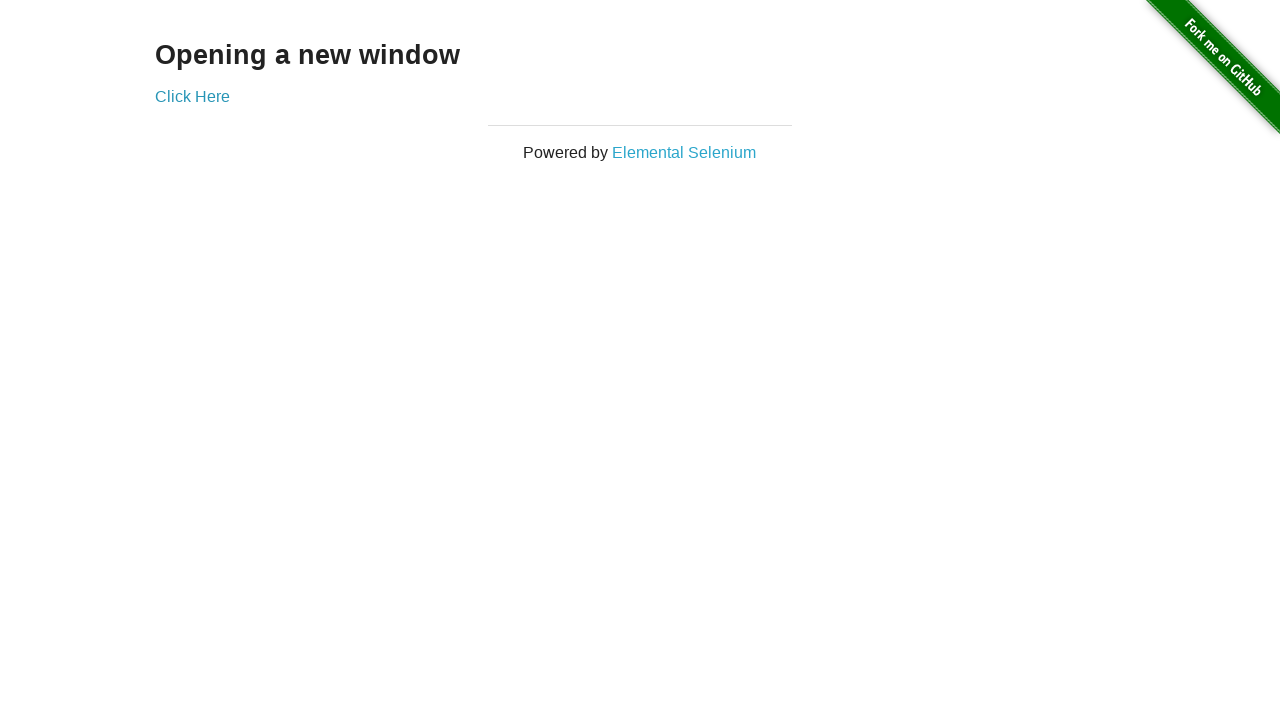

Verified new window title is 'New Window'
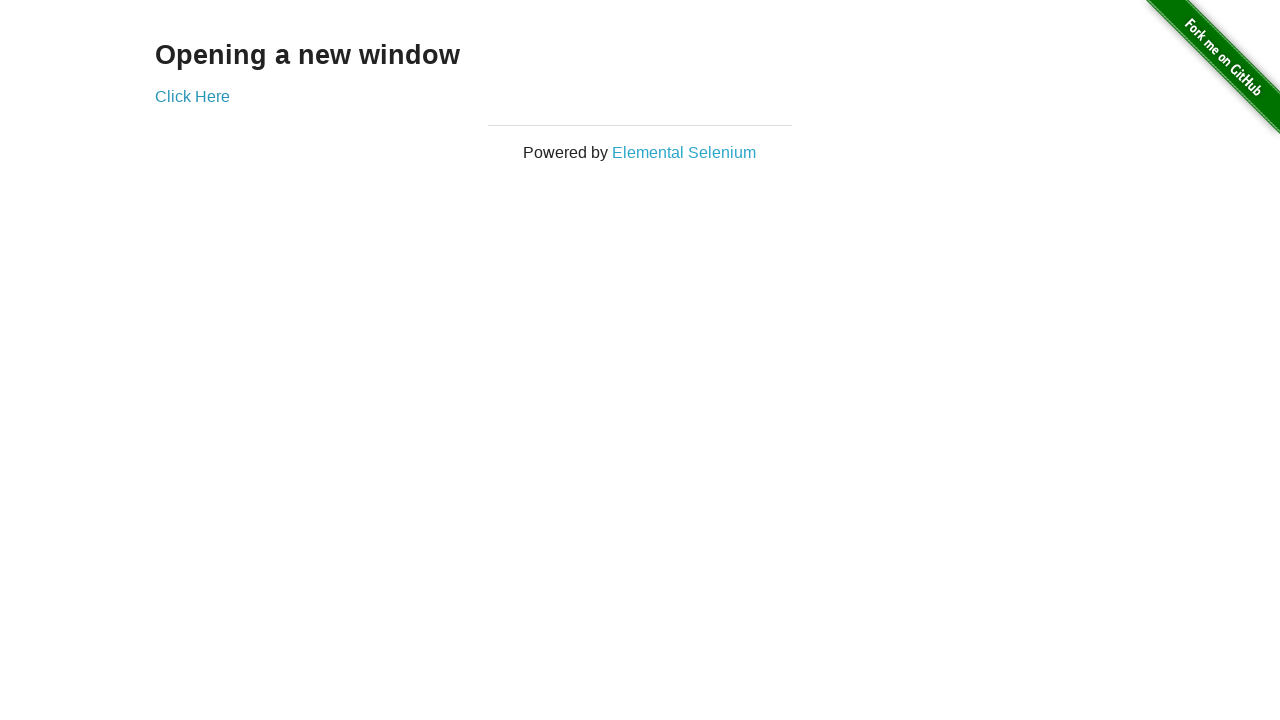

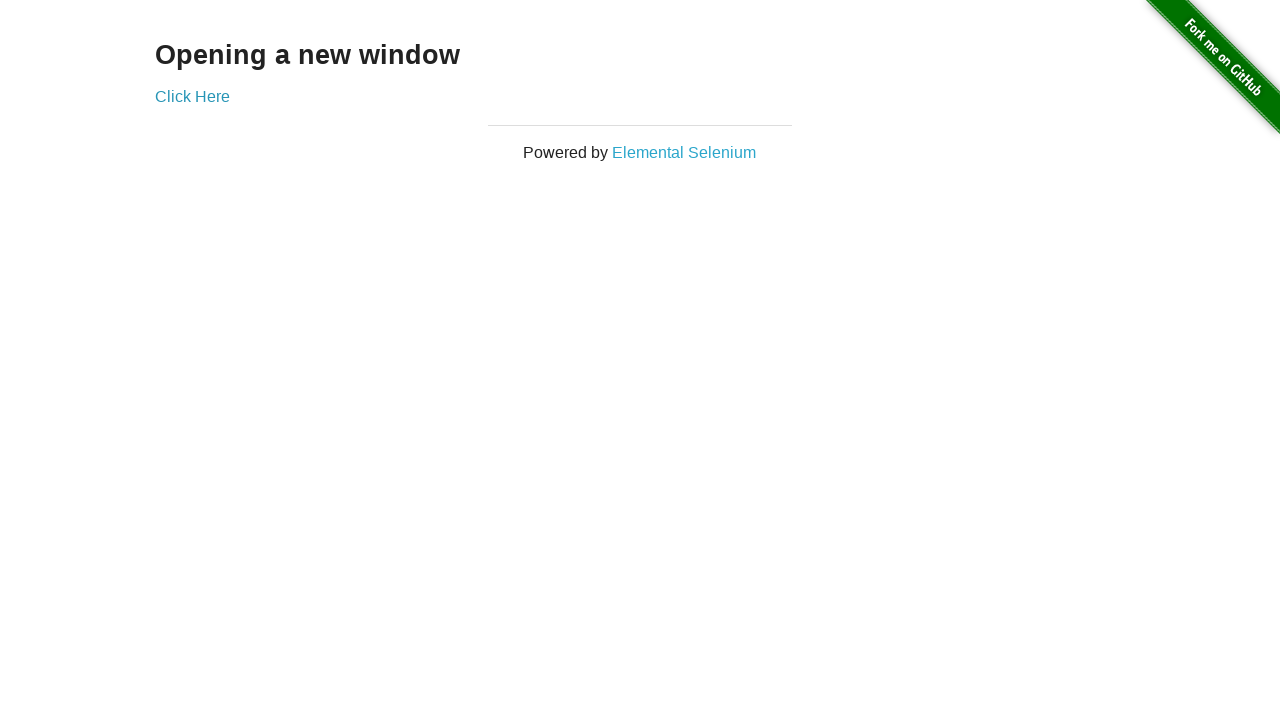